Tests iframe switching by locating the iframe WebElement, verifies content inside the iframe is displayed, then switches back to the main content and verifies the menubar is visible

Starting URL: http://the-internet.herokuapp.com/iframe

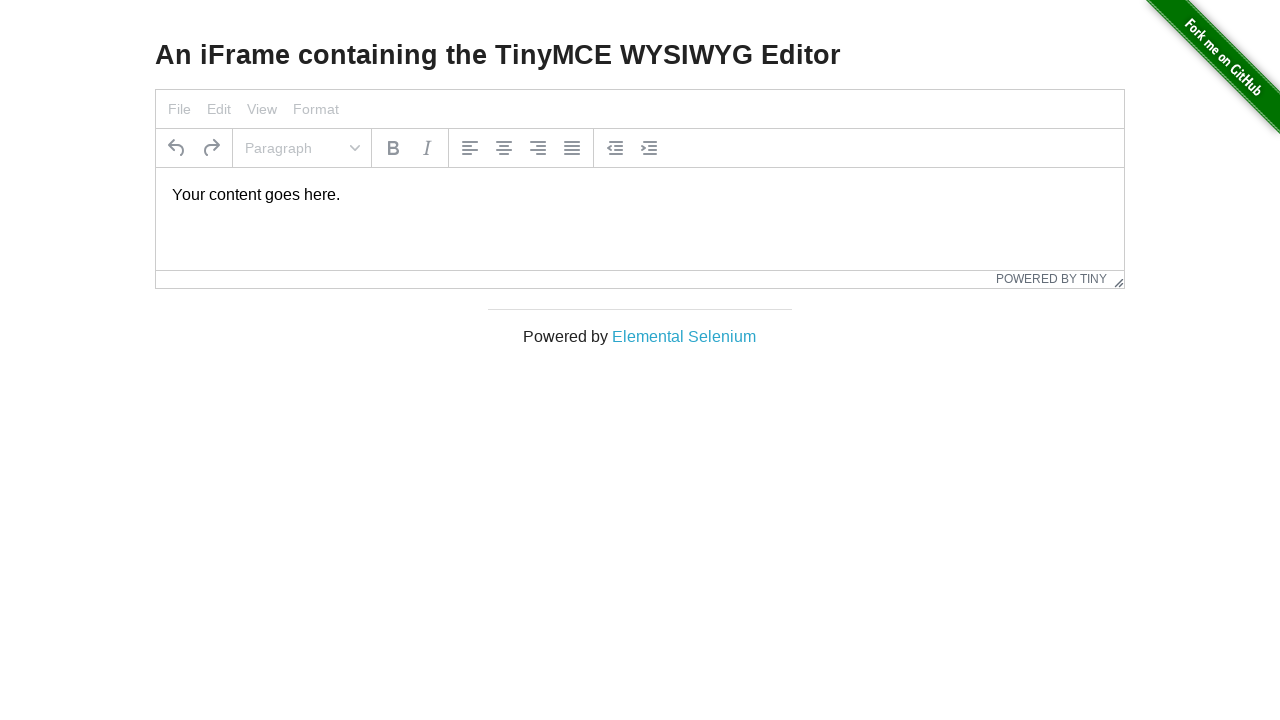

Navigated to iframe test page
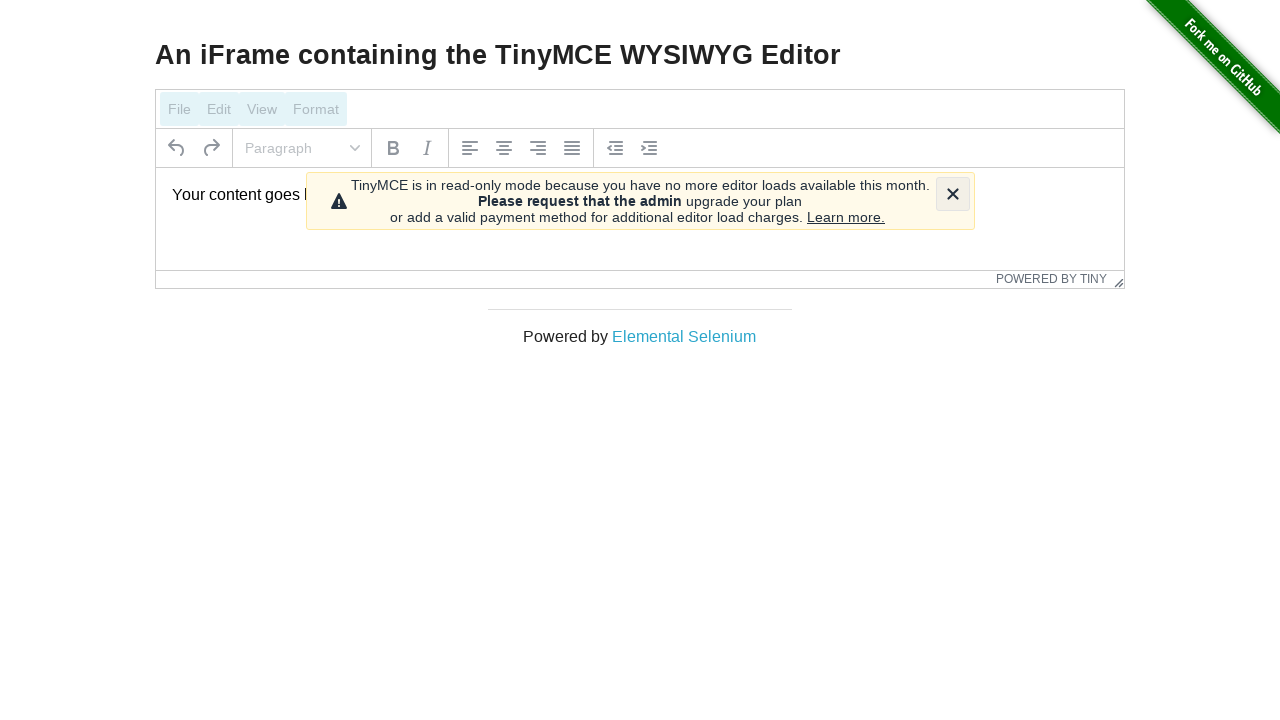

Located iframe element
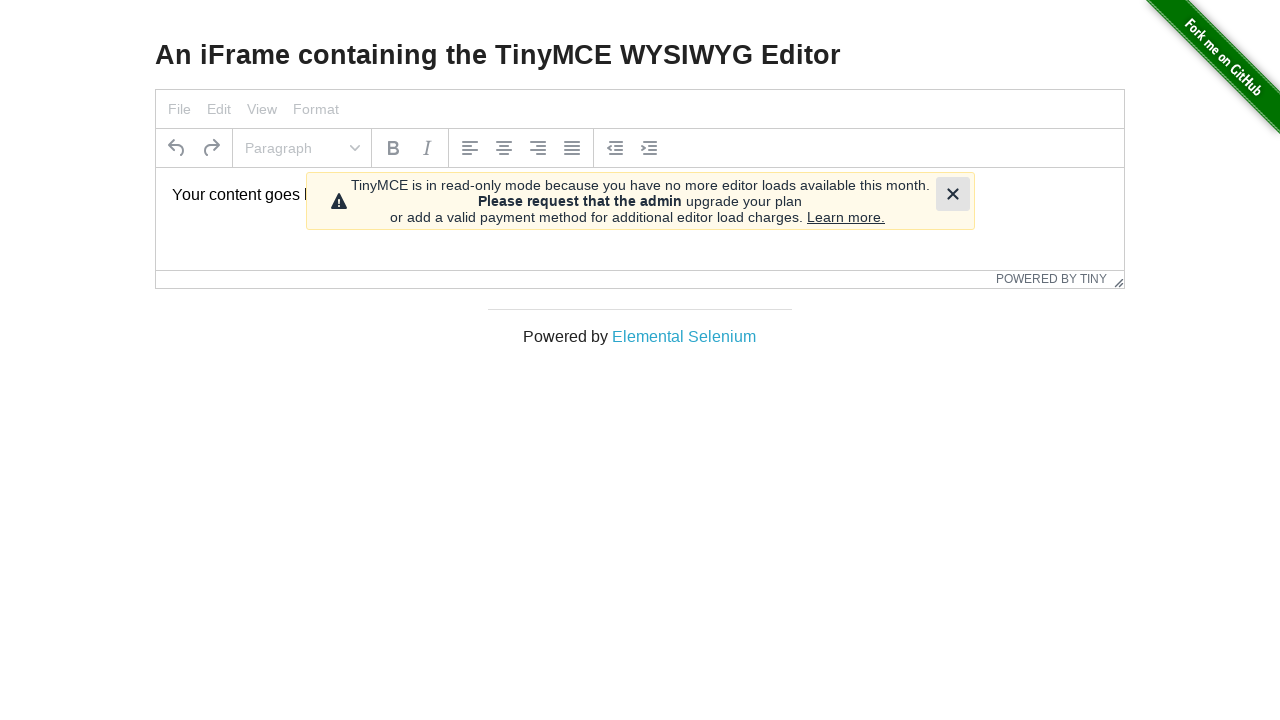

Located paragraph element inside iframe
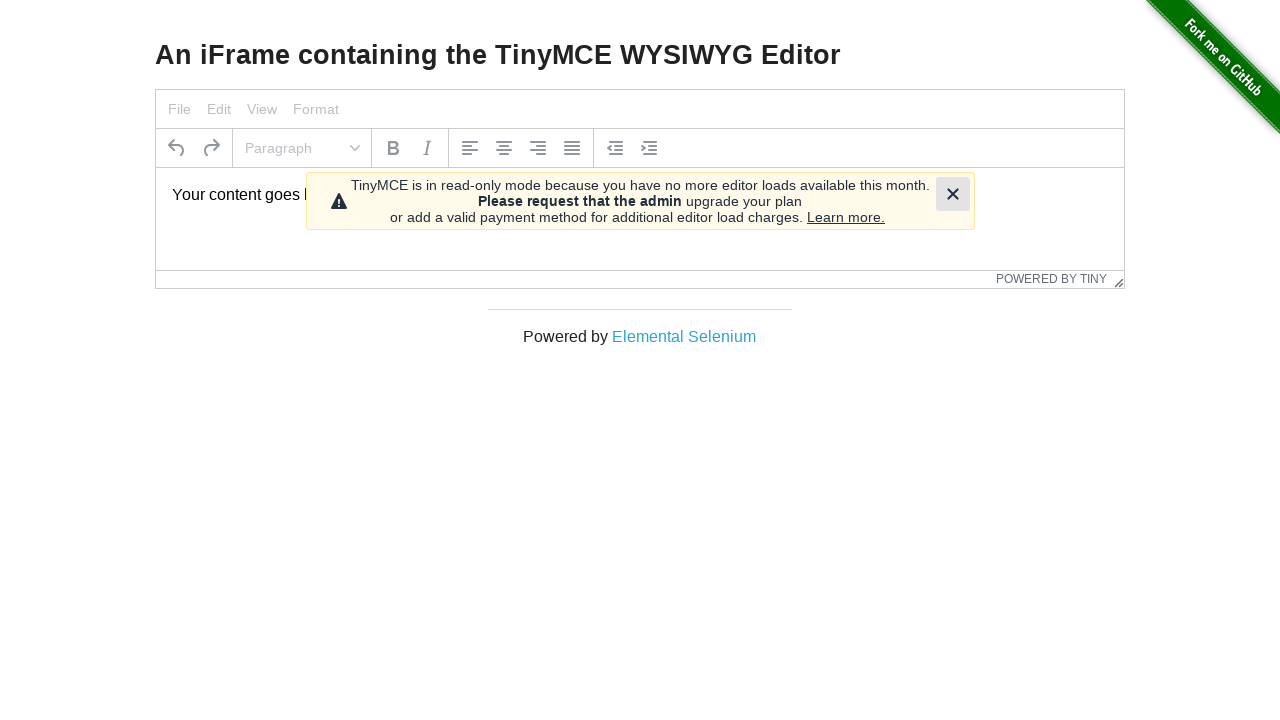

Waited for iframe content to be visible
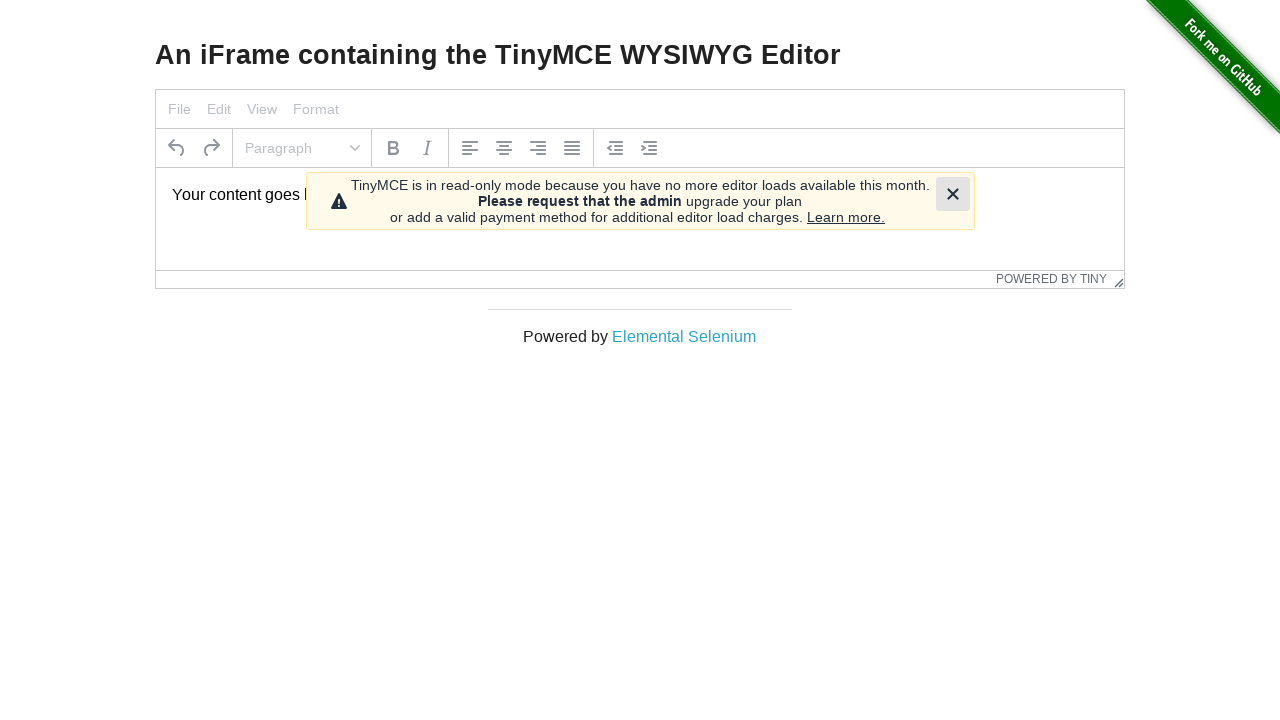

Verified that iframe content is visible
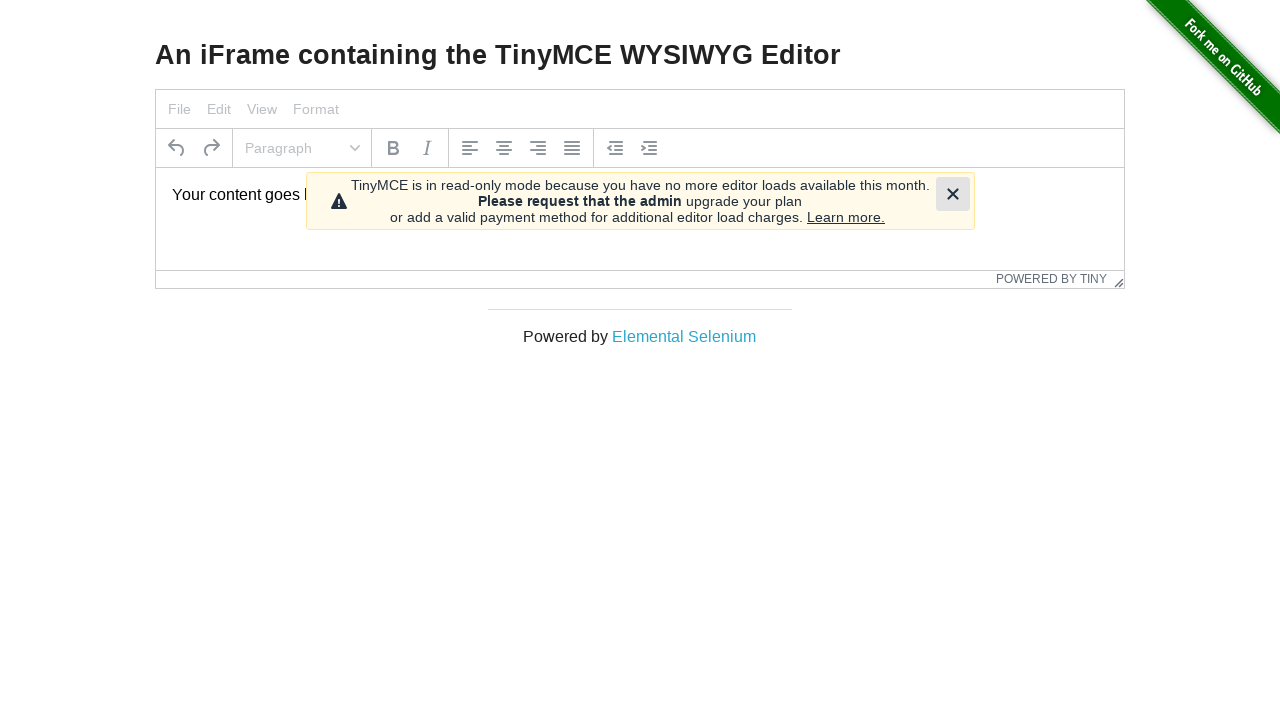

Located menubar element in main content
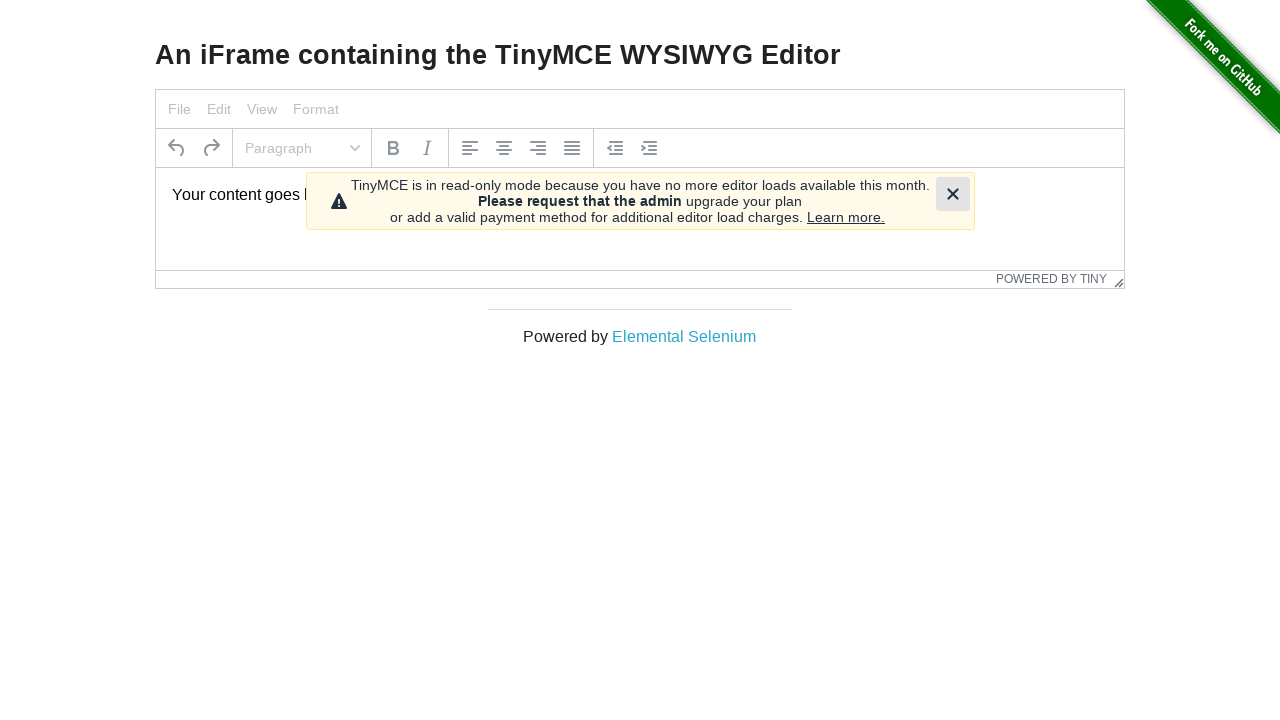

Verified that menubar is visible in main content
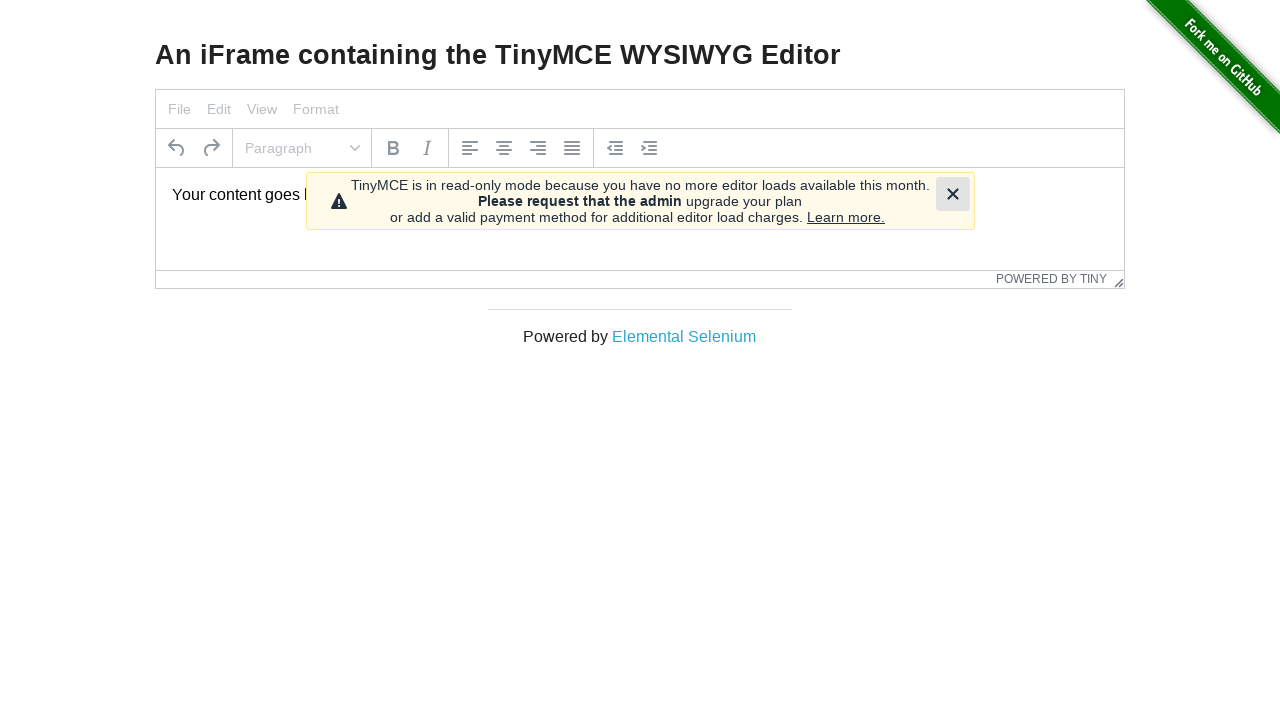

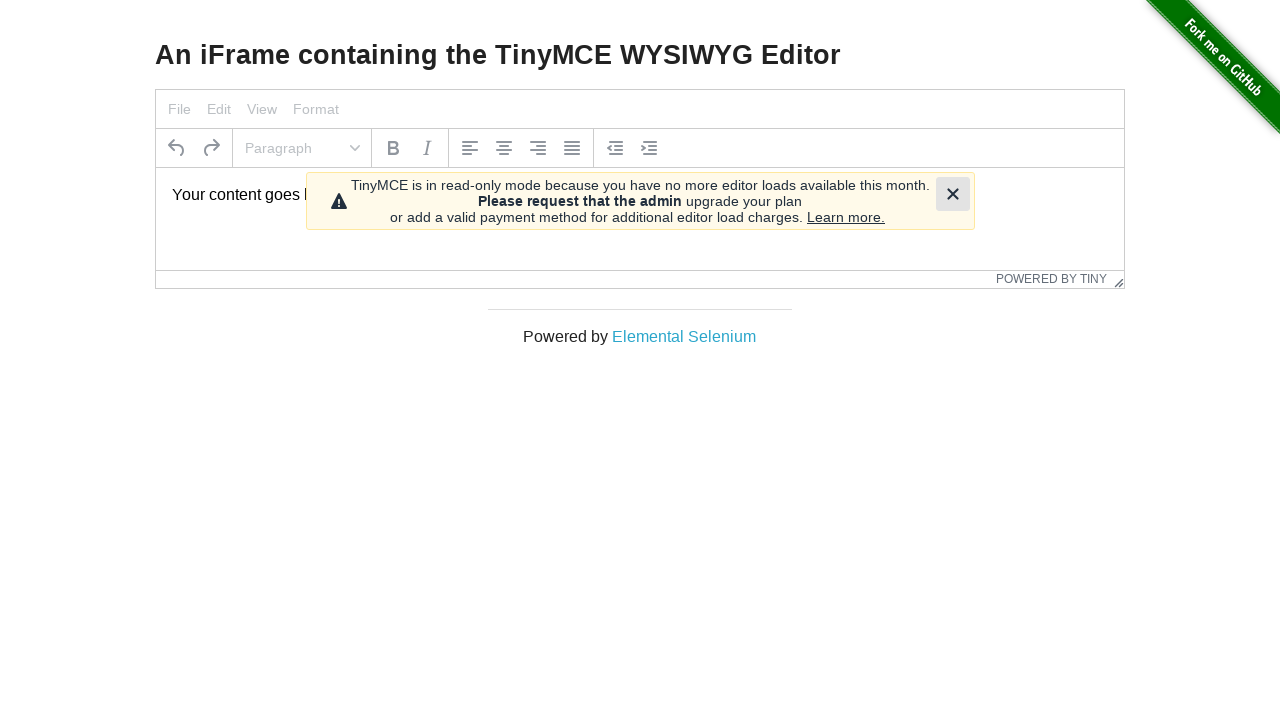